Verifies that the page has the correct title containing "The Internet"

Starting URL: https://the-internet.herokuapp.com/challenging_dom

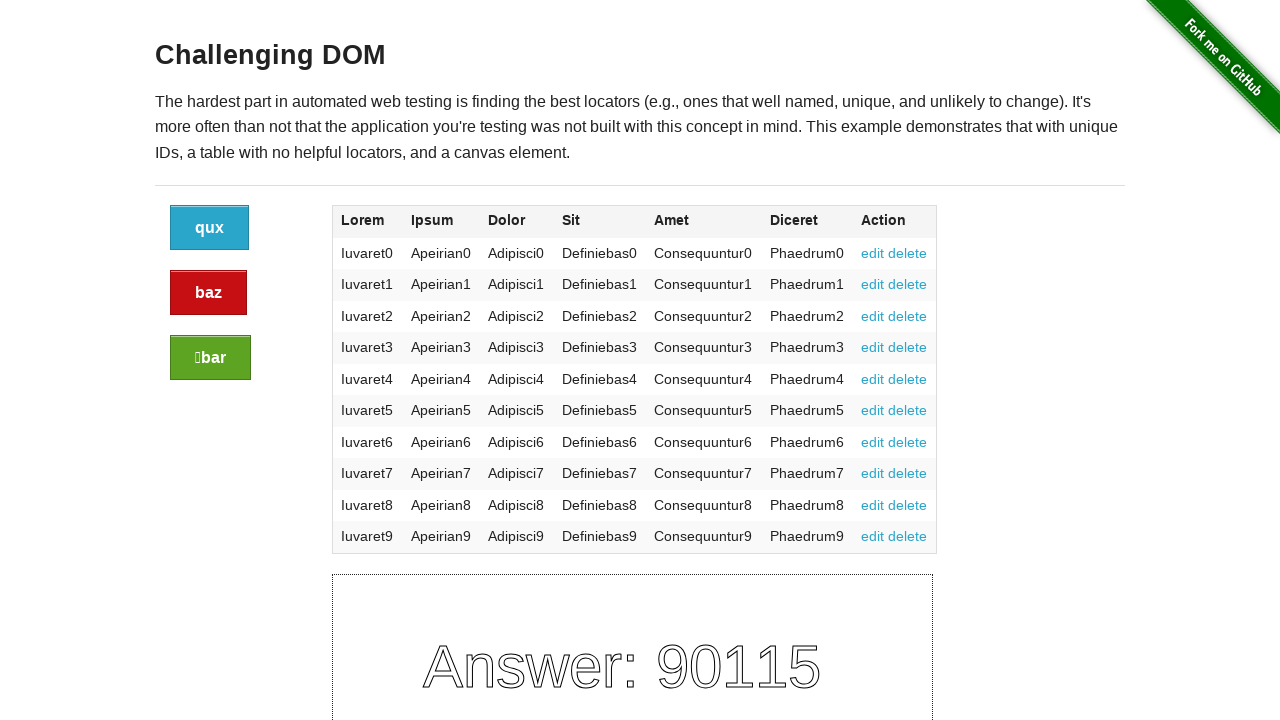

Navigated to https://the-internet.herokuapp.com/challenging_dom
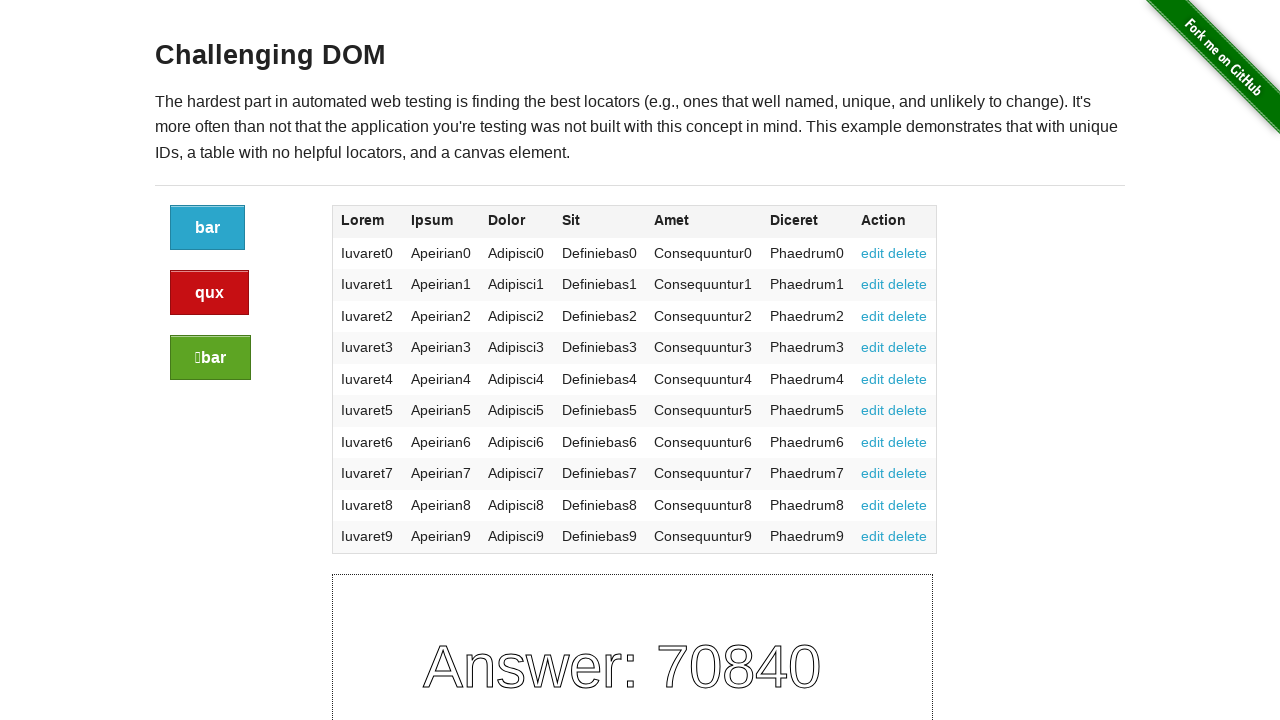

Verified page title contains 'The Internet'
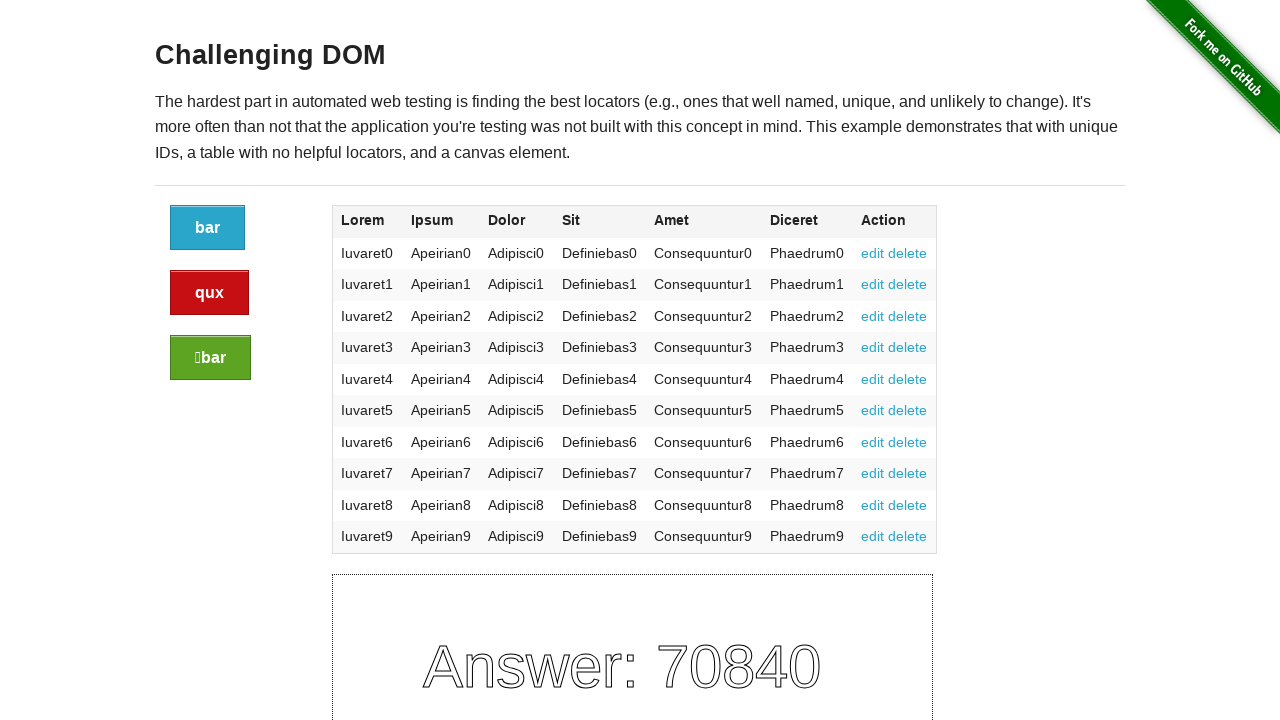

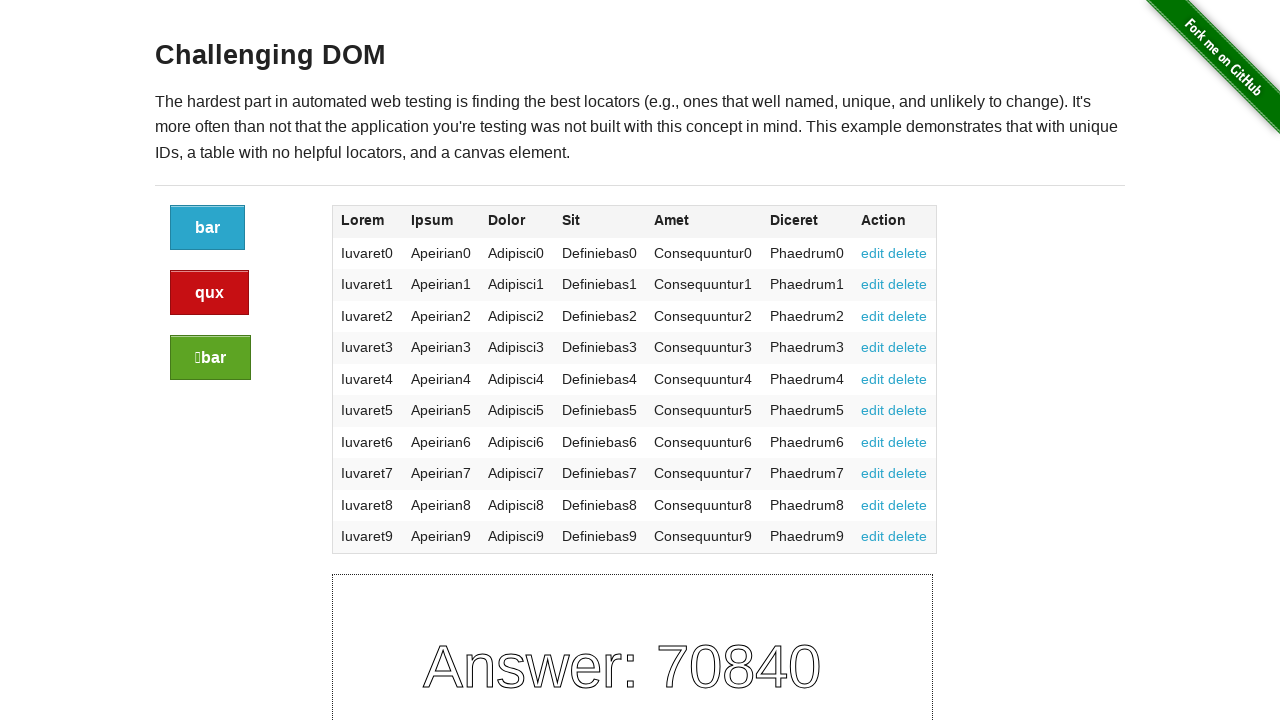